Tests clearing the complete state of all items by checking and then unchecking the toggle all checkbox

Starting URL: https://demo.playwright.dev/todomvc

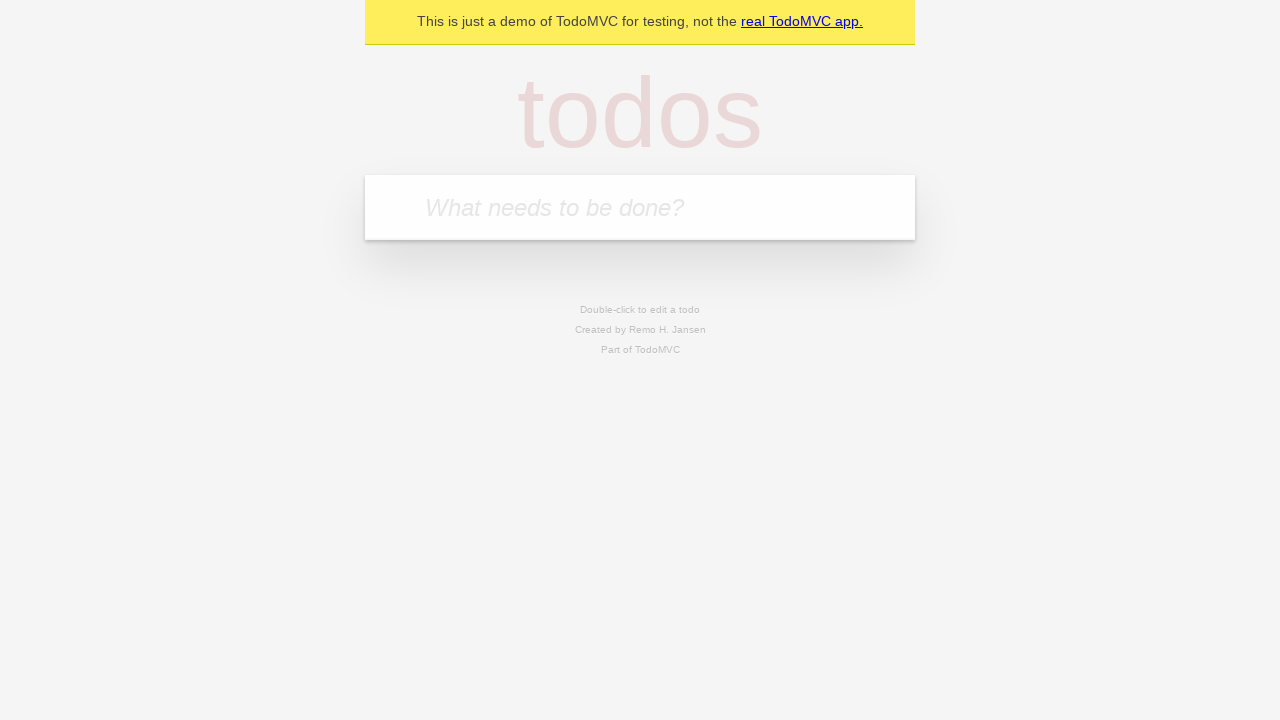

Filled first todo: 'buy some cheese' on internal:attr=[placeholder="What needs to be done?"i]
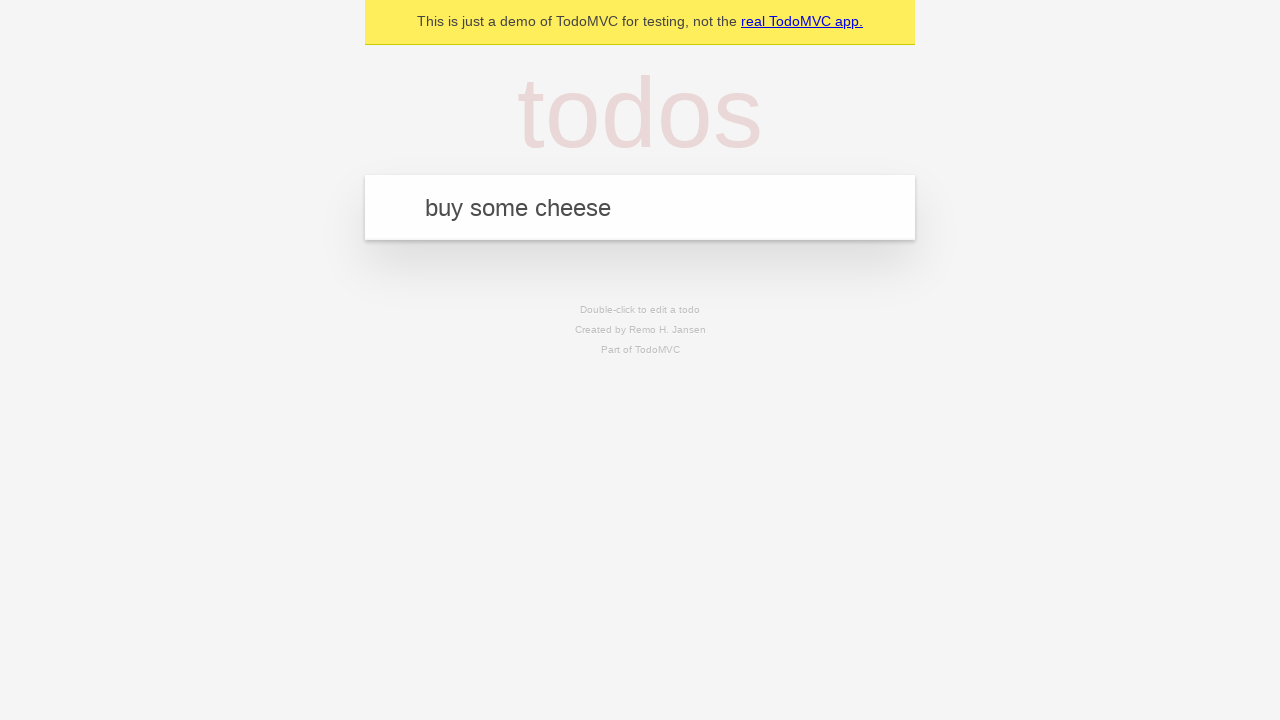

Pressed Enter to create first todo on internal:attr=[placeholder="What needs to be done?"i]
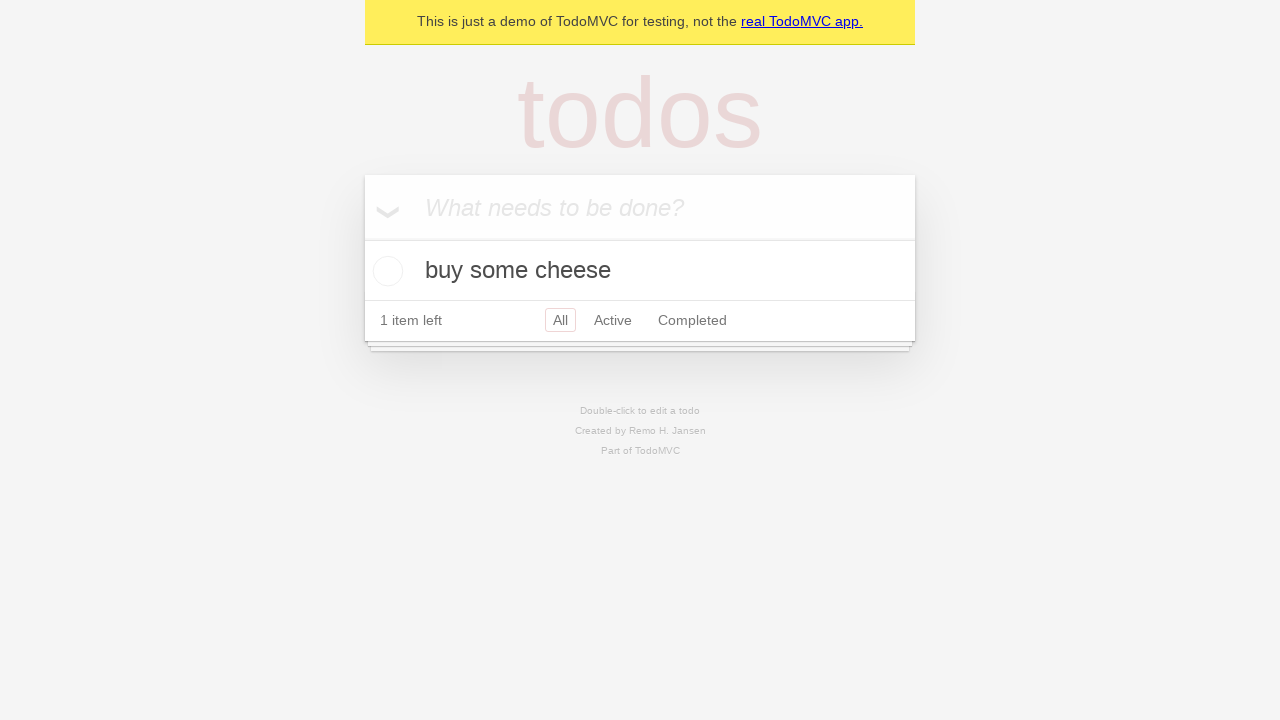

Filled second todo: 'feed the cat' on internal:attr=[placeholder="What needs to be done?"i]
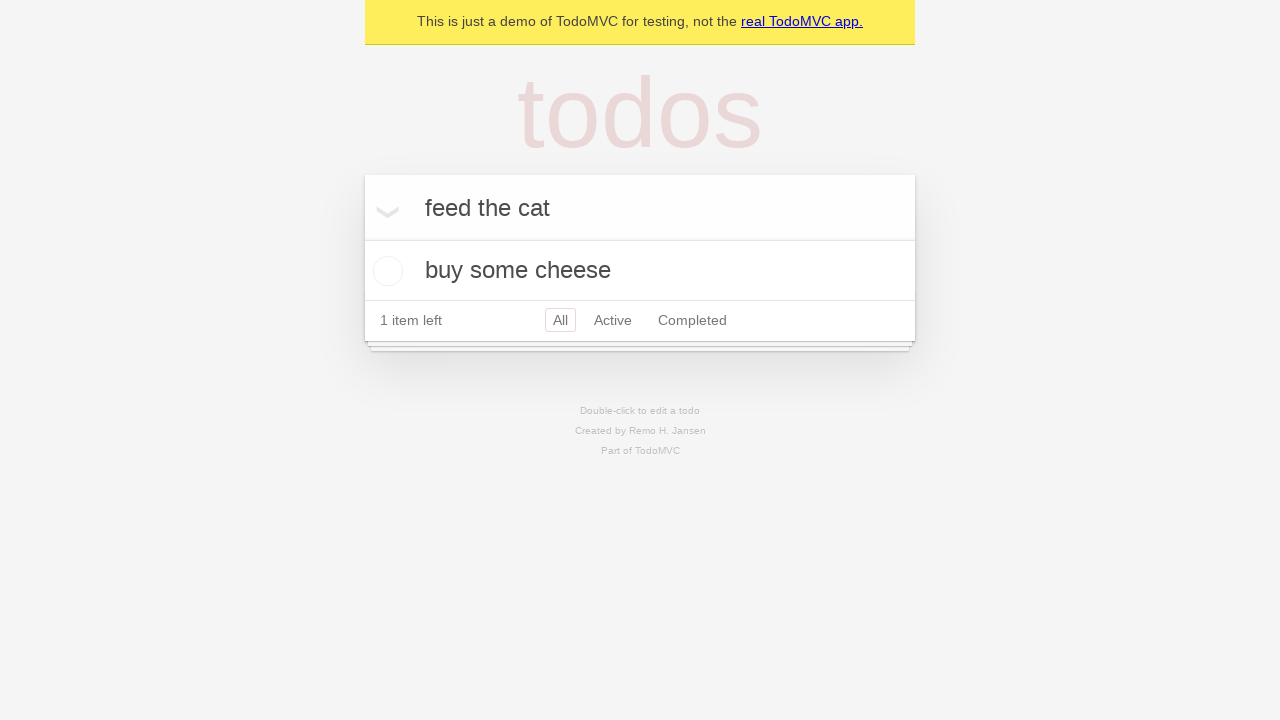

Pressed Enter to create second todo on internal:attr=[placeholder="What needs to be done?"i]
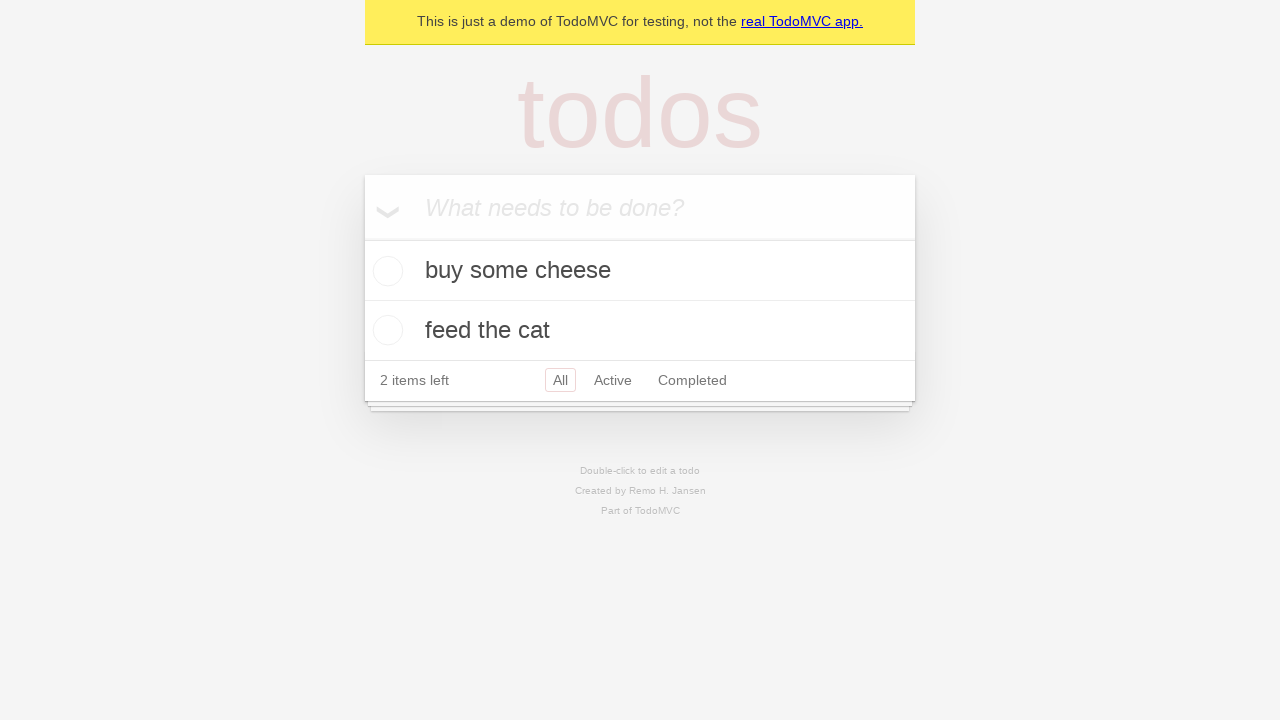

Filled third todo: 'book a doctors appointment' on internal:attr=[placeholder="What needs to be done?"i]
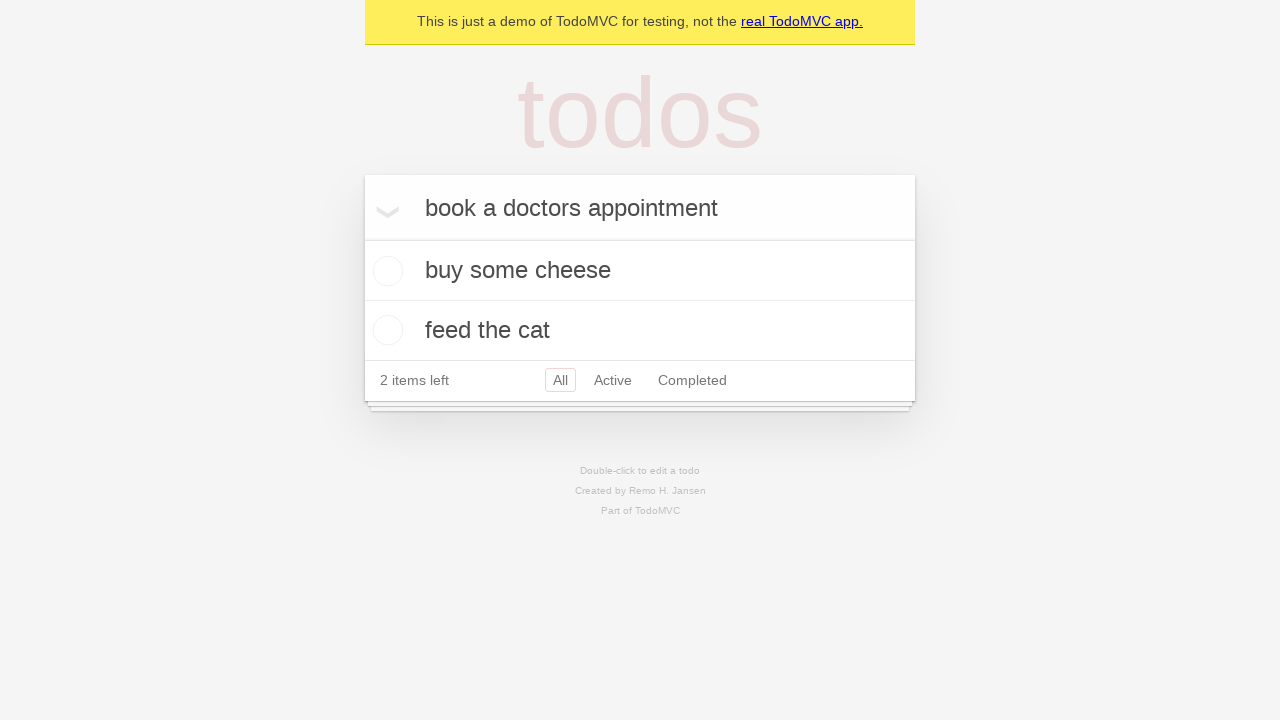

Pressed Enter to create third todo on internal:attr=[placeholder="What needs to be done?"i]
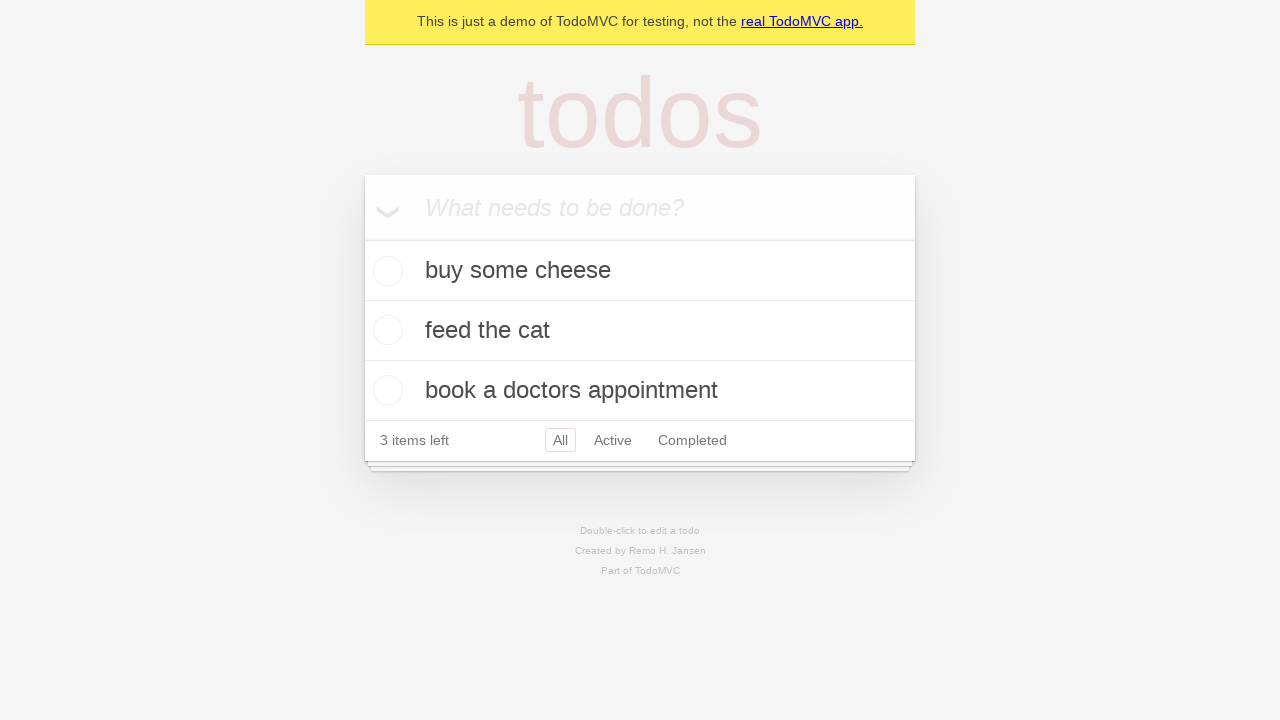

Waited for all 3 todos to be created
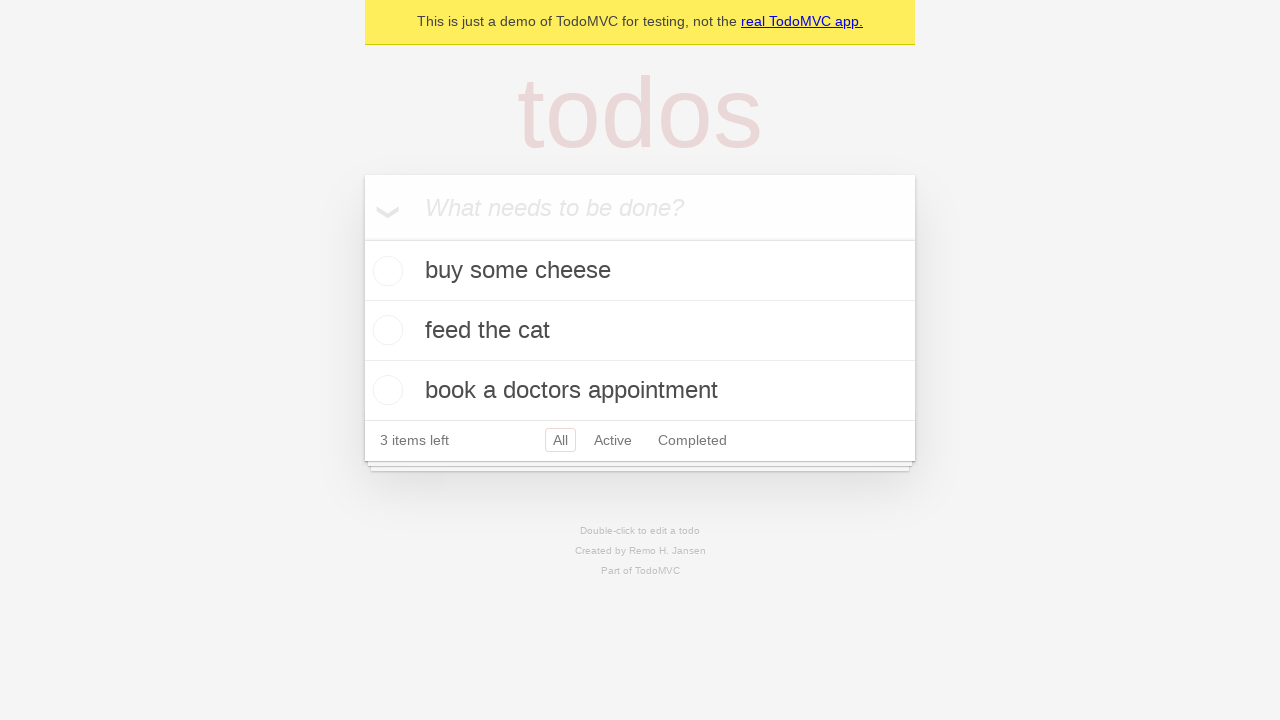

Checked toggle all checkbox to mark all todos as complete at (362, 238) on internal:label="Mark all as complete"i
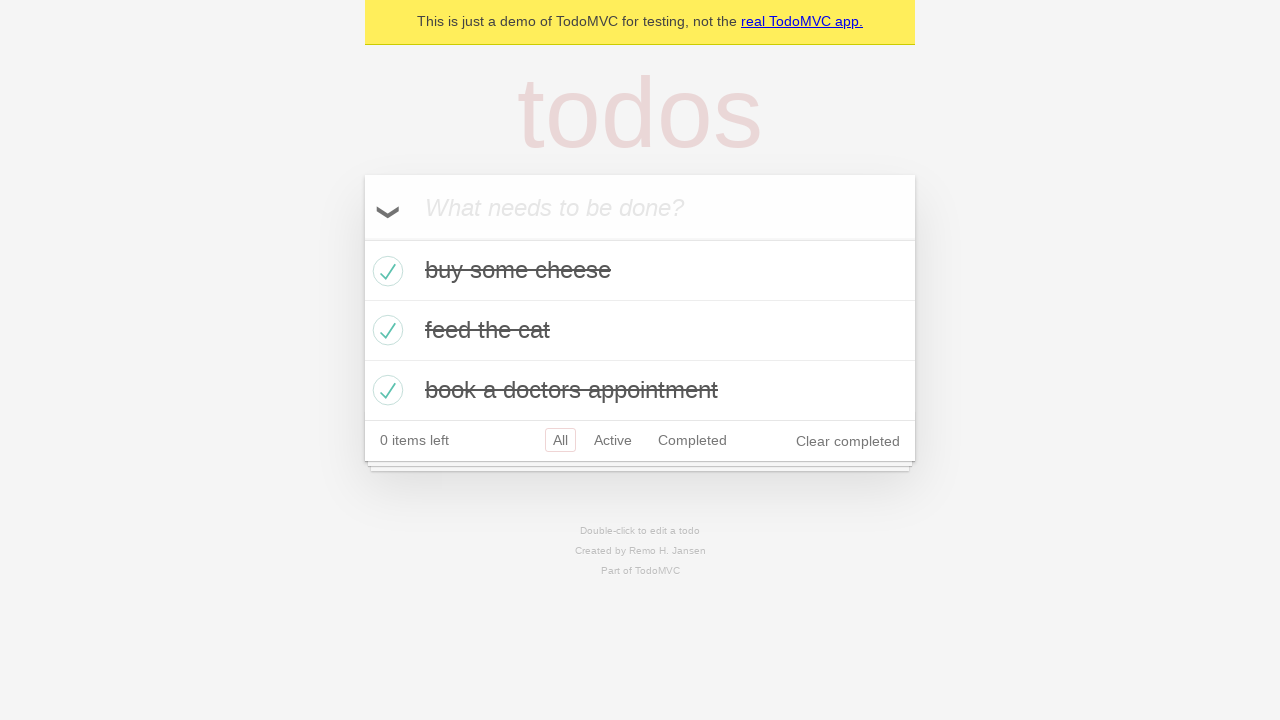

Unchecked toggle all checkbox to clear complete state of all todos at (362, 238) on internal:label="Mark all as complete"i
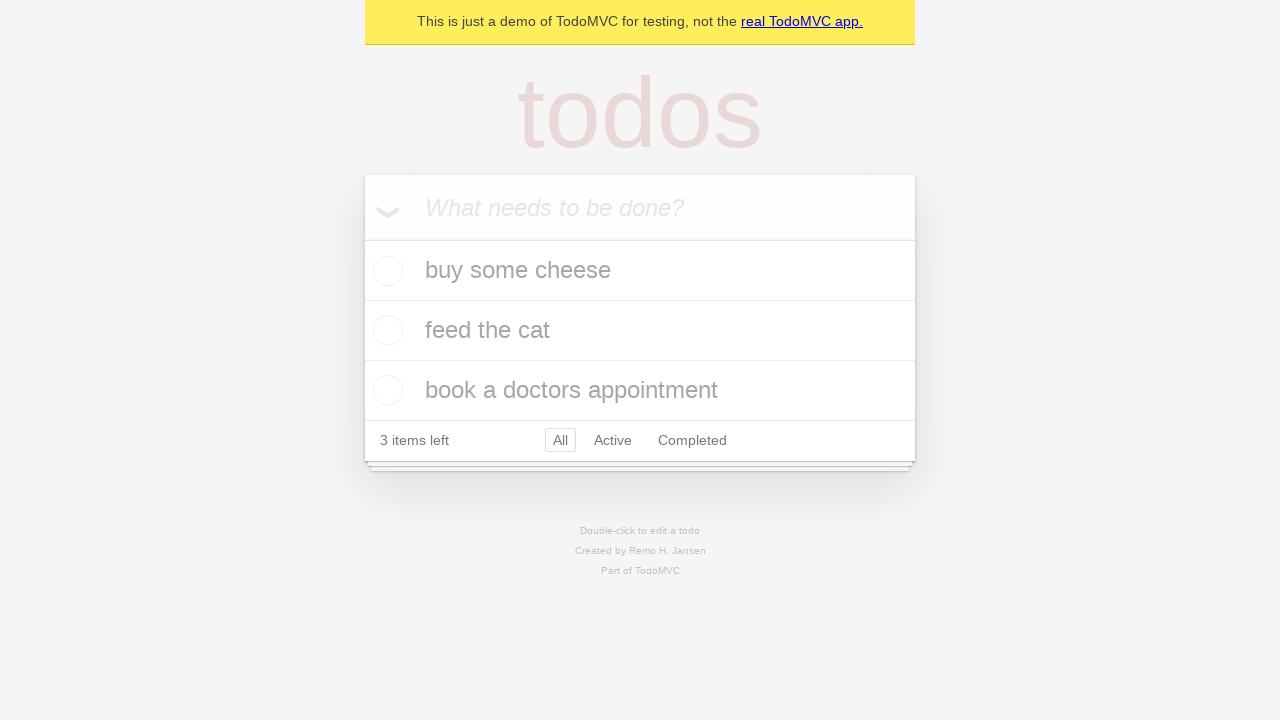

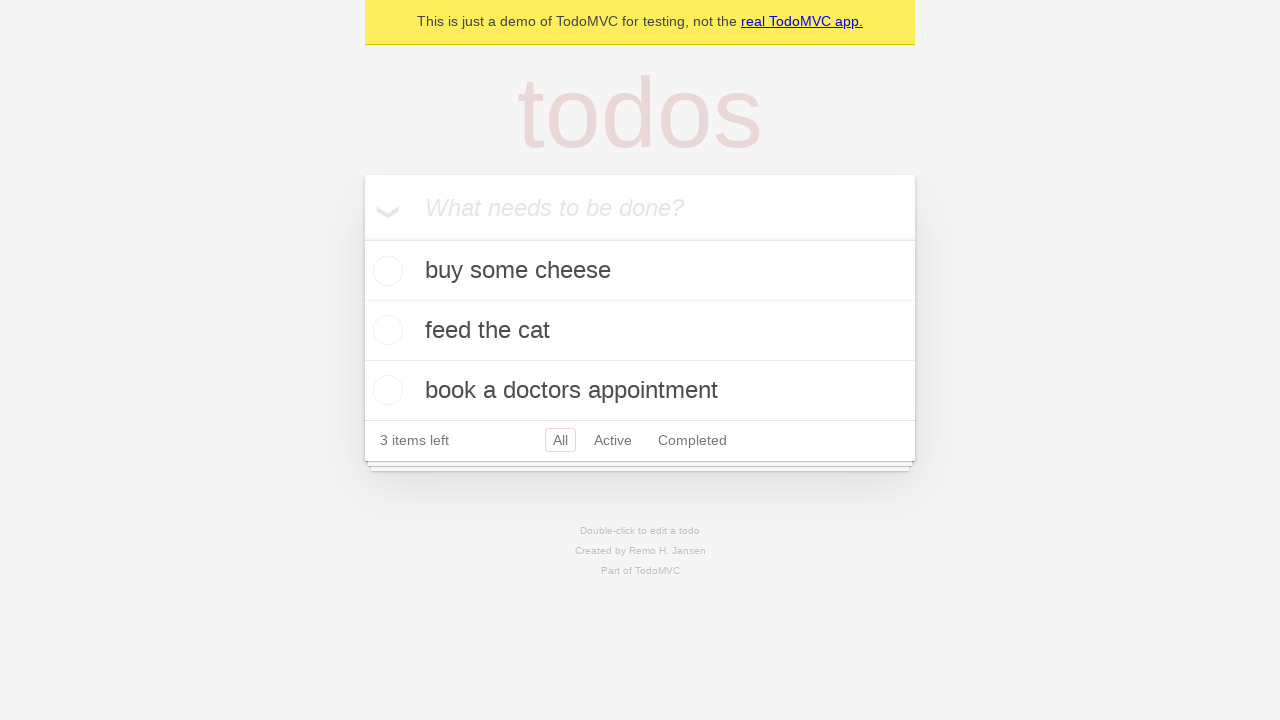